Tests drag and drop functionality on LambdaTest's demo page by dragging elements from the source area to the drop zone

Starting URL: https://www.lambdatest.com/selenium-playground/drag-and-drop-demo

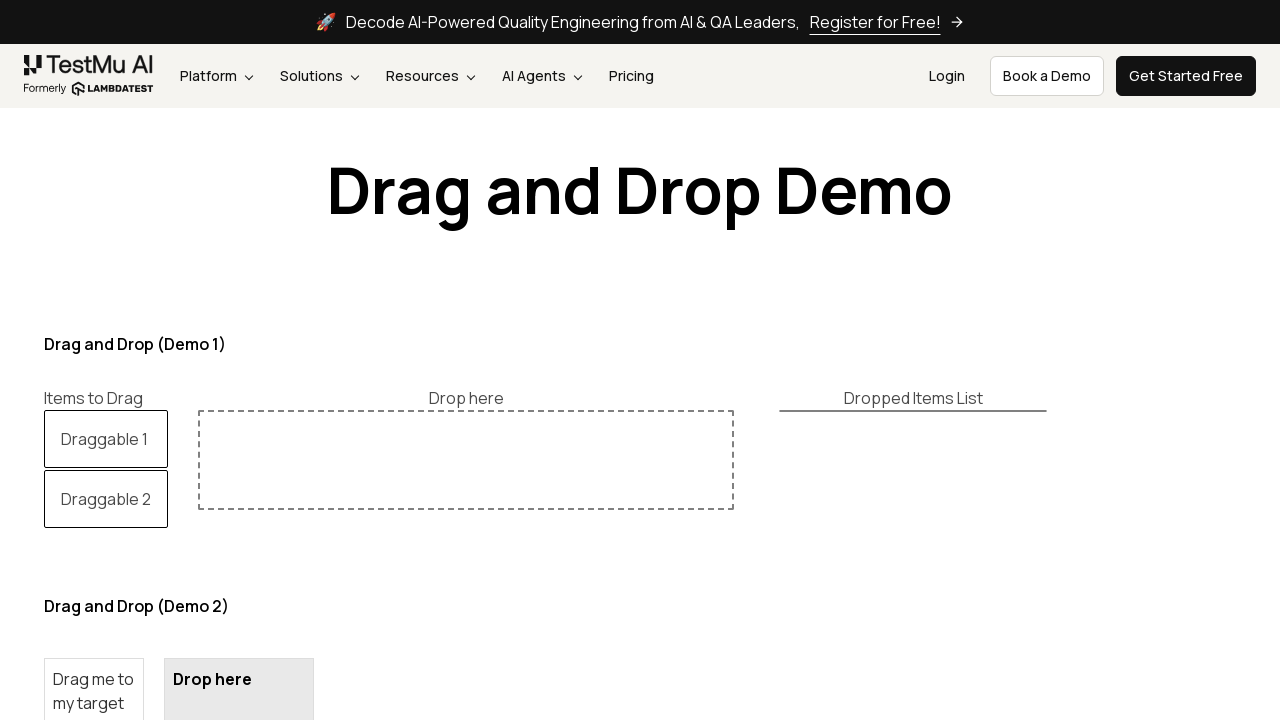

Waited for 'Drag and Drop Demo' page to load
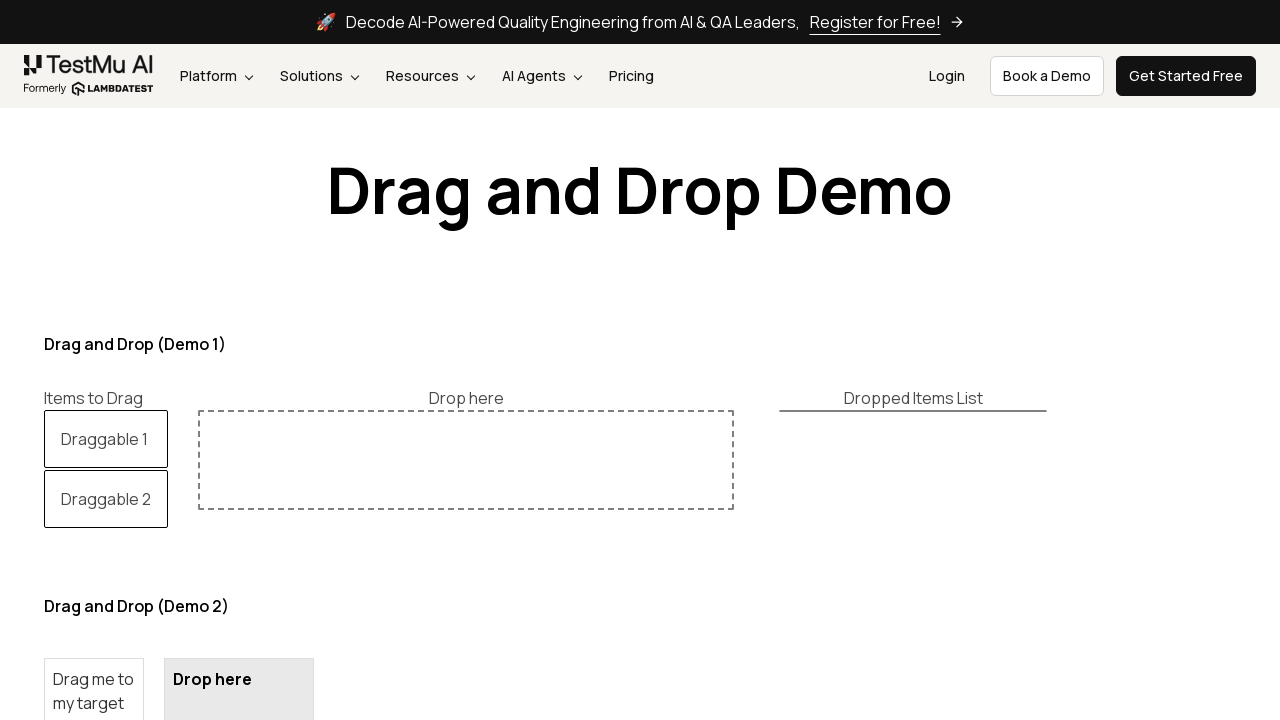

Located 'Draggable 1' element
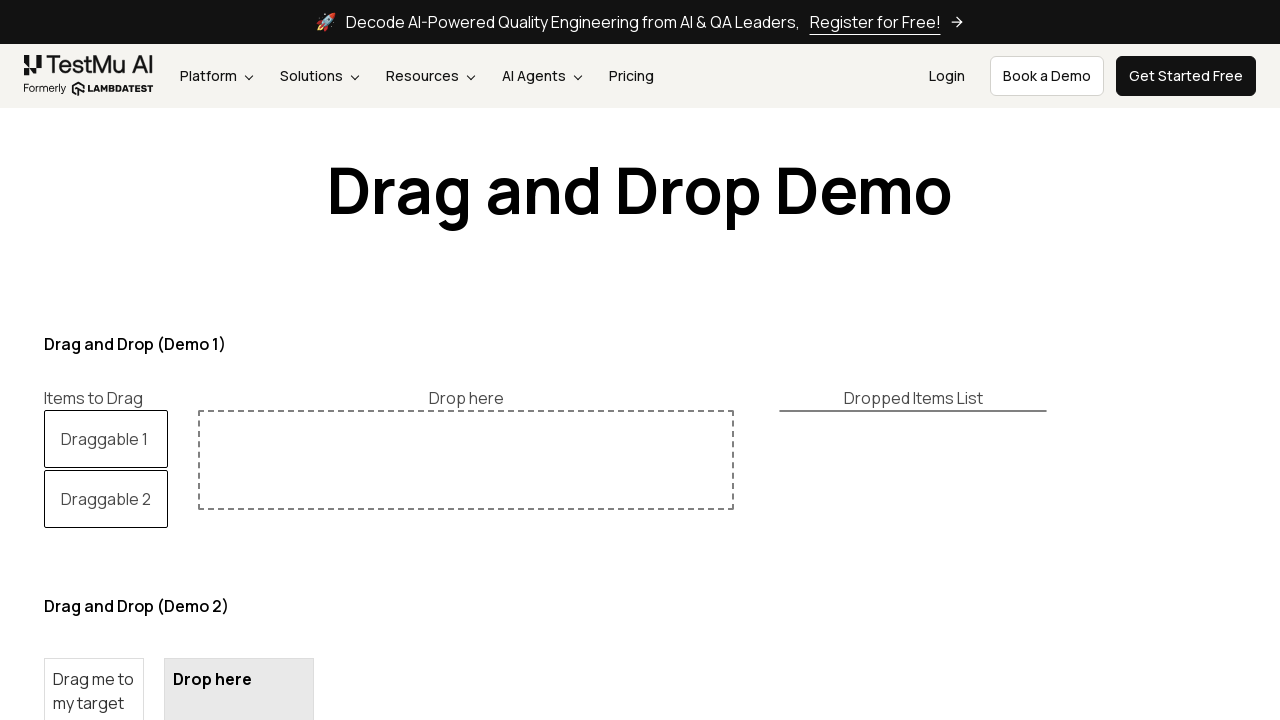

Located drop zone element
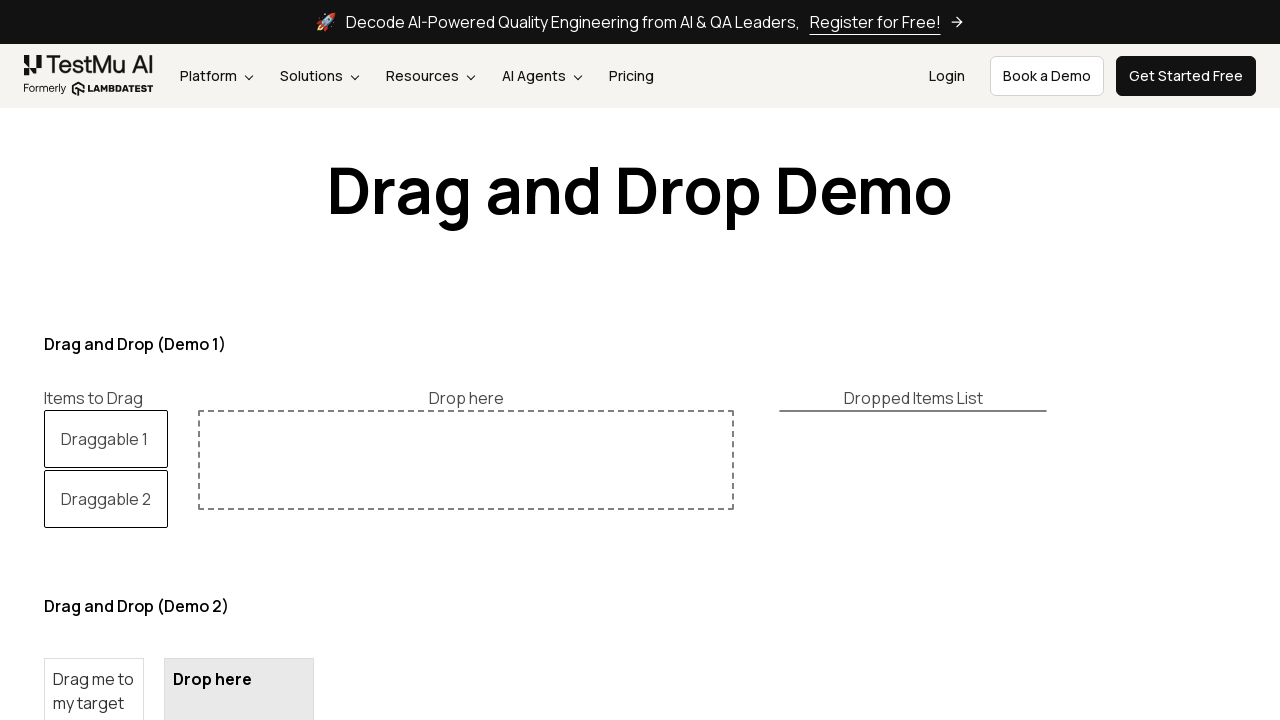

Dragged 'Draggable 1' to the drop zone at (913, 460)
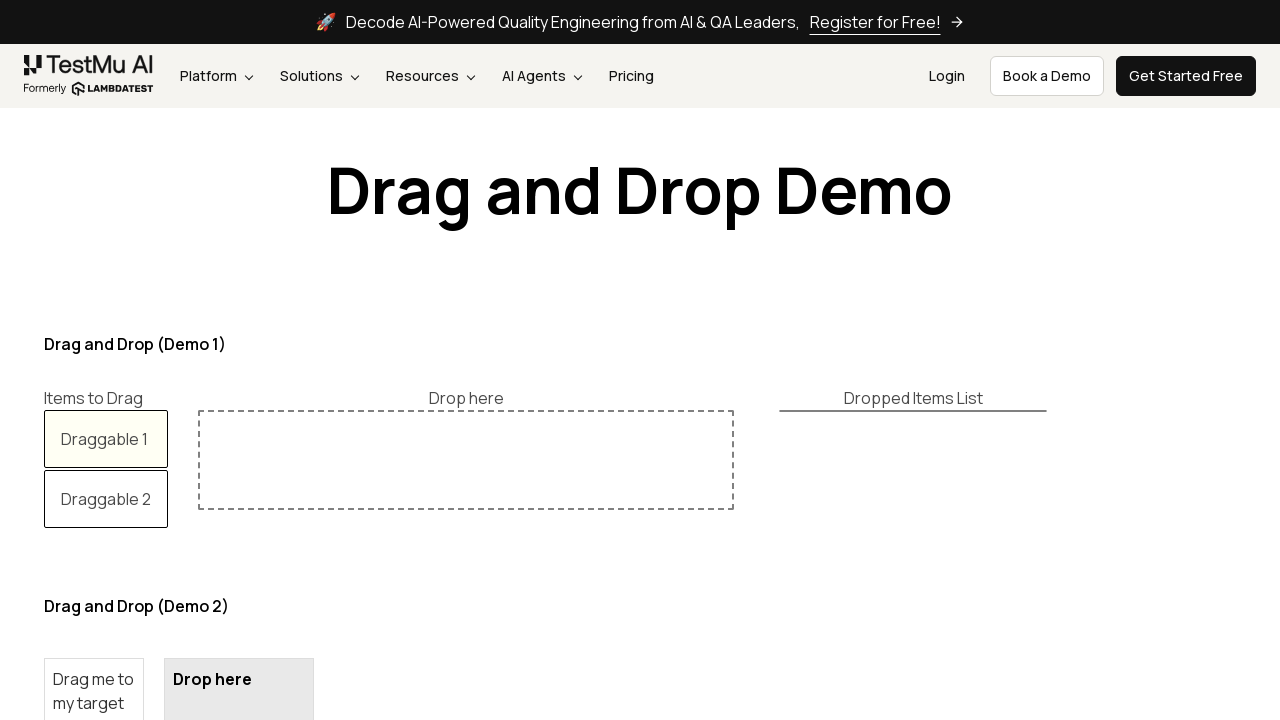

Located 'Draggable 2' element
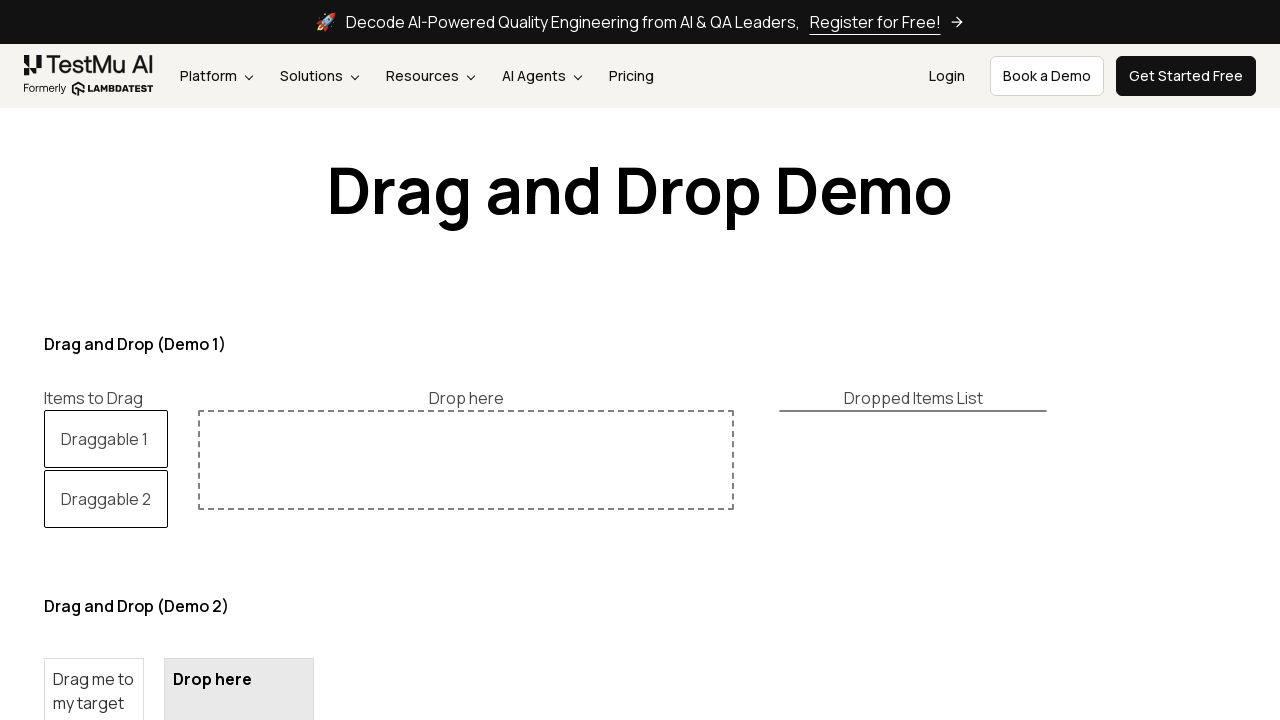

Dragged 'Draggable 2' to the drop zone at (913, 460)
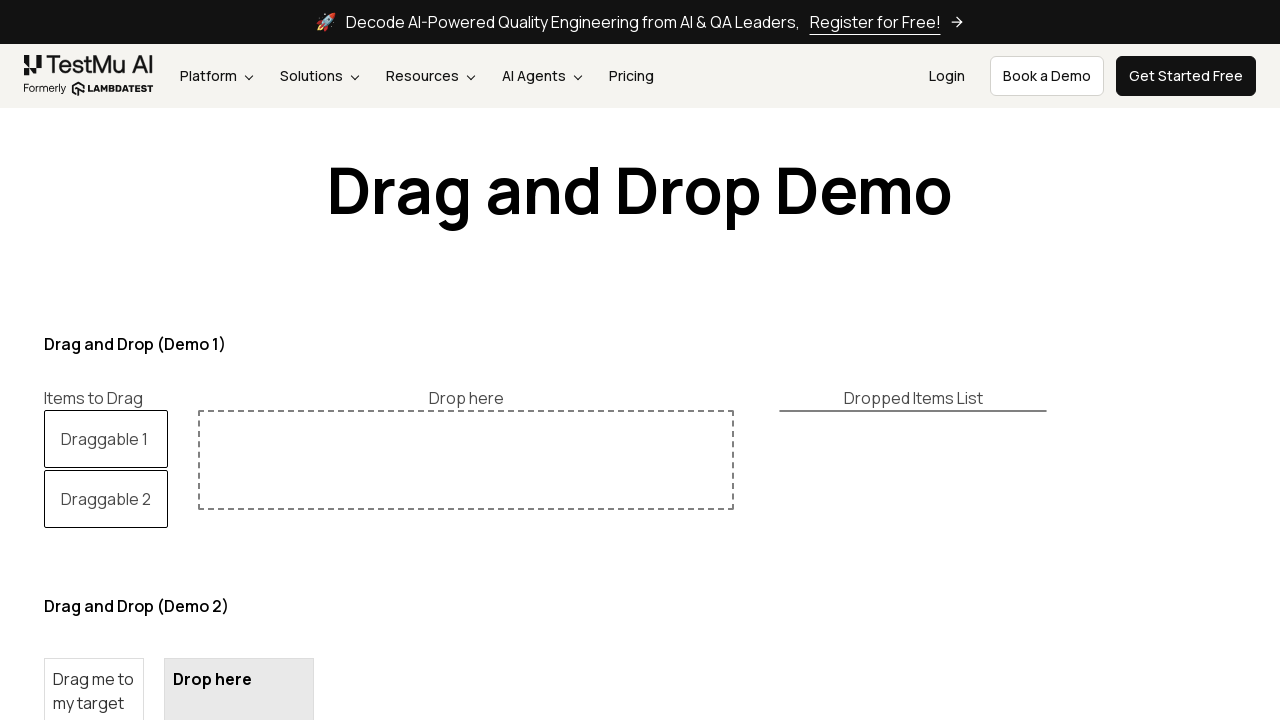

Located 'Drag me to my target' source element
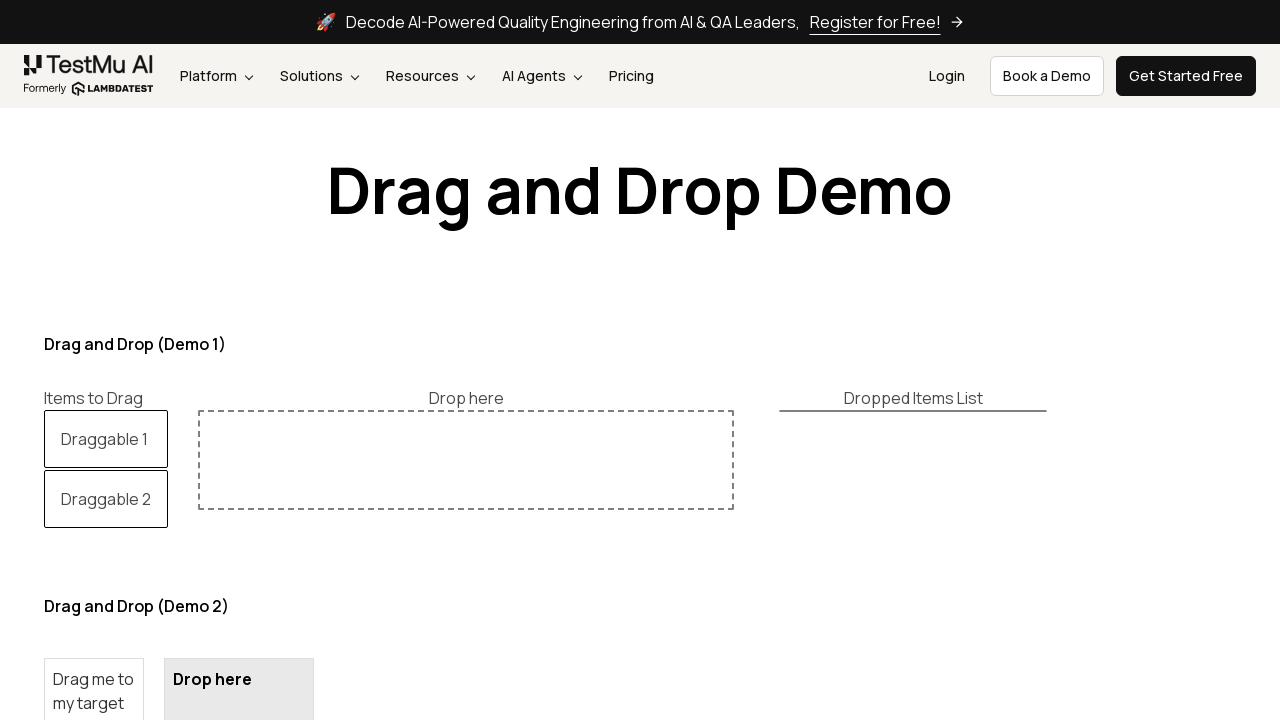

Located target drop zone element
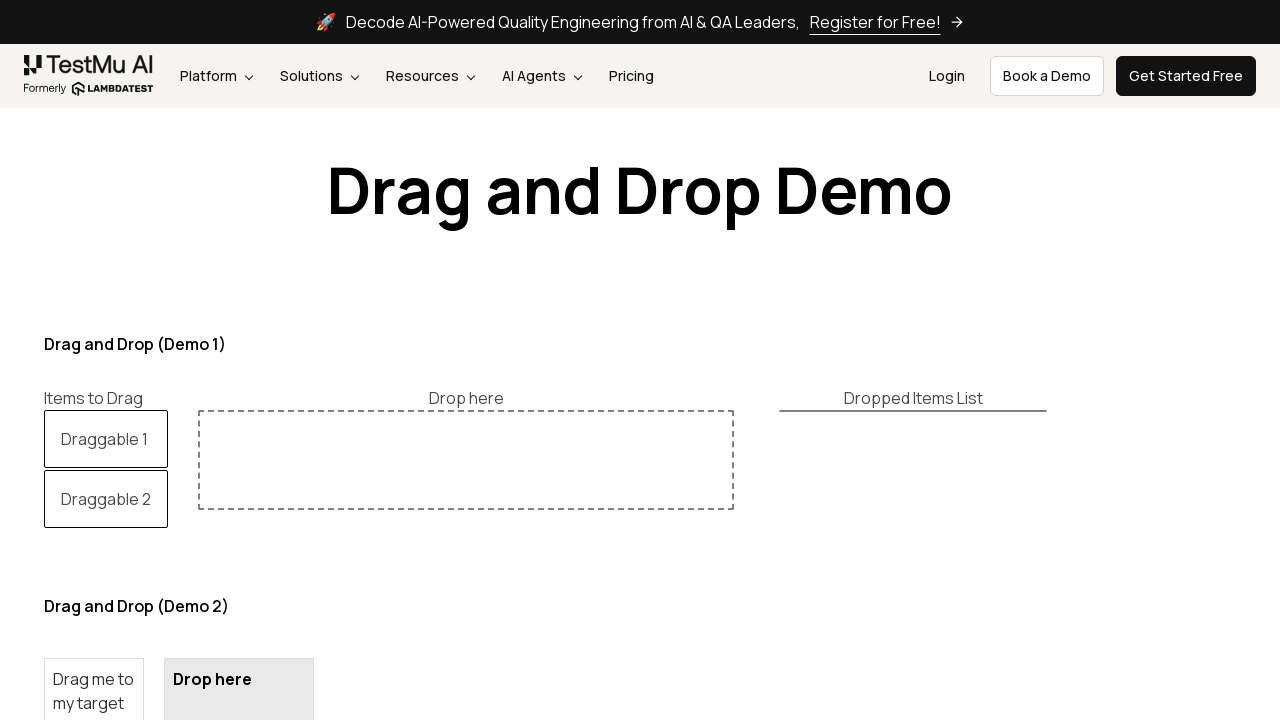

Dragged source element to target drop zone at (239, 679)
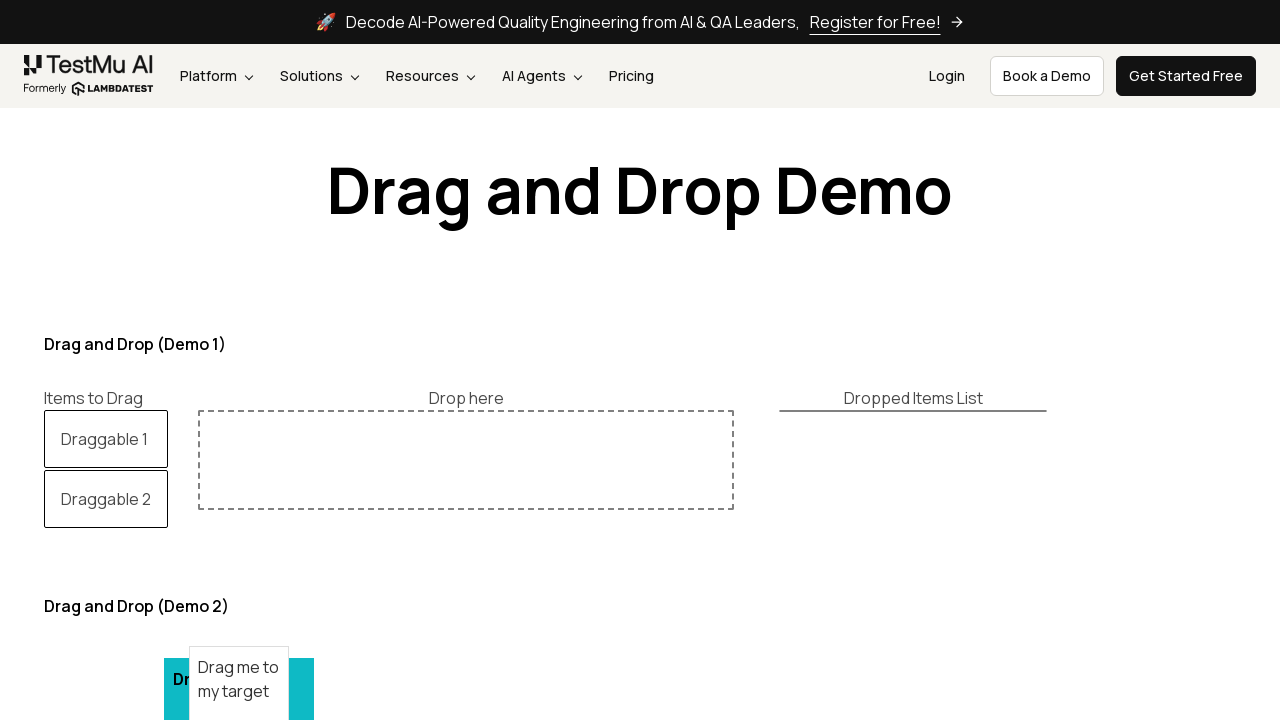

Verified 'Dropped Items List' is visible - all drag and drop operations completed successfully
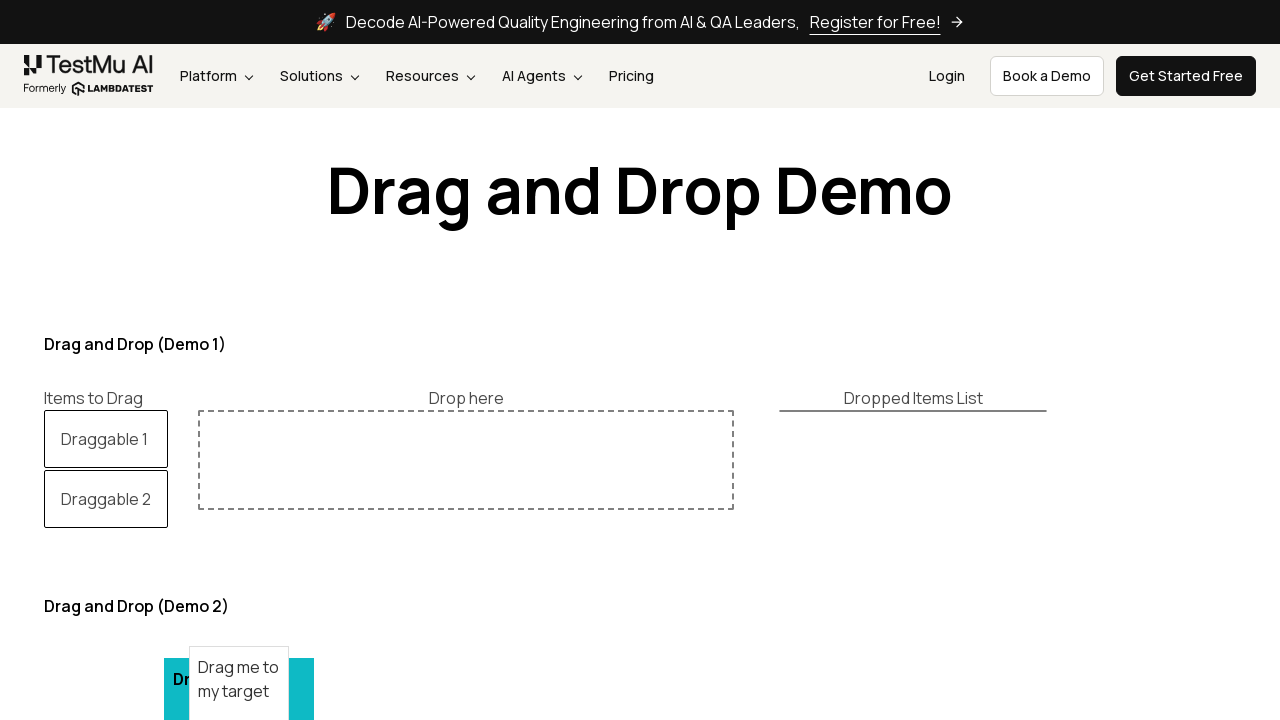

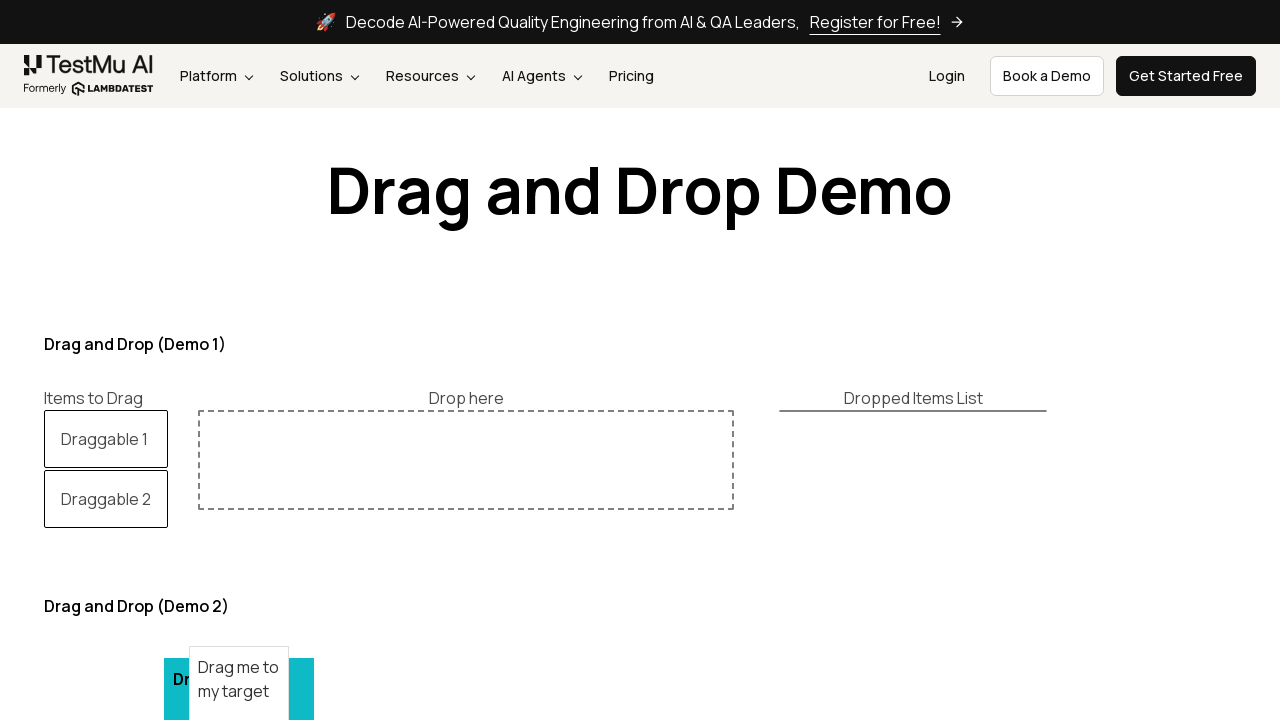